Tests drag and drop functionality by dragging a ball element to two different drop zones and verifying the drops

Starting URL: https://v1.training-support.net/selenium/drag-drop

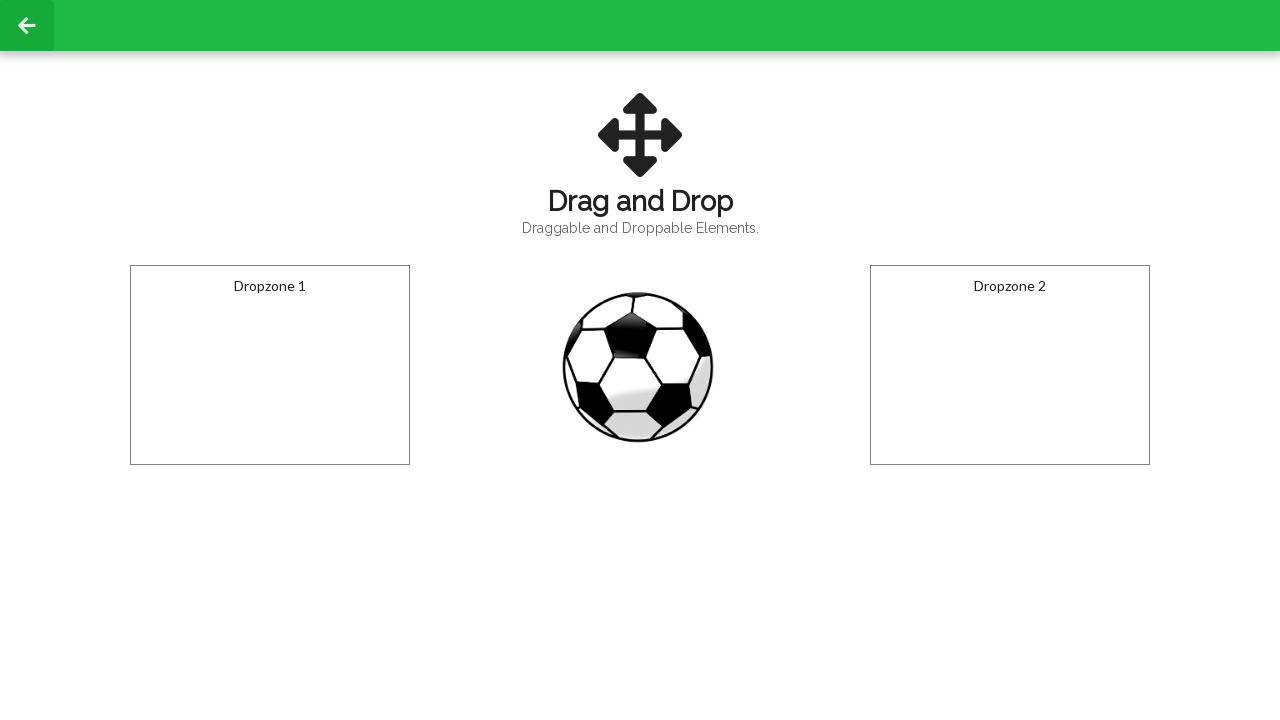

Located draggable ball element
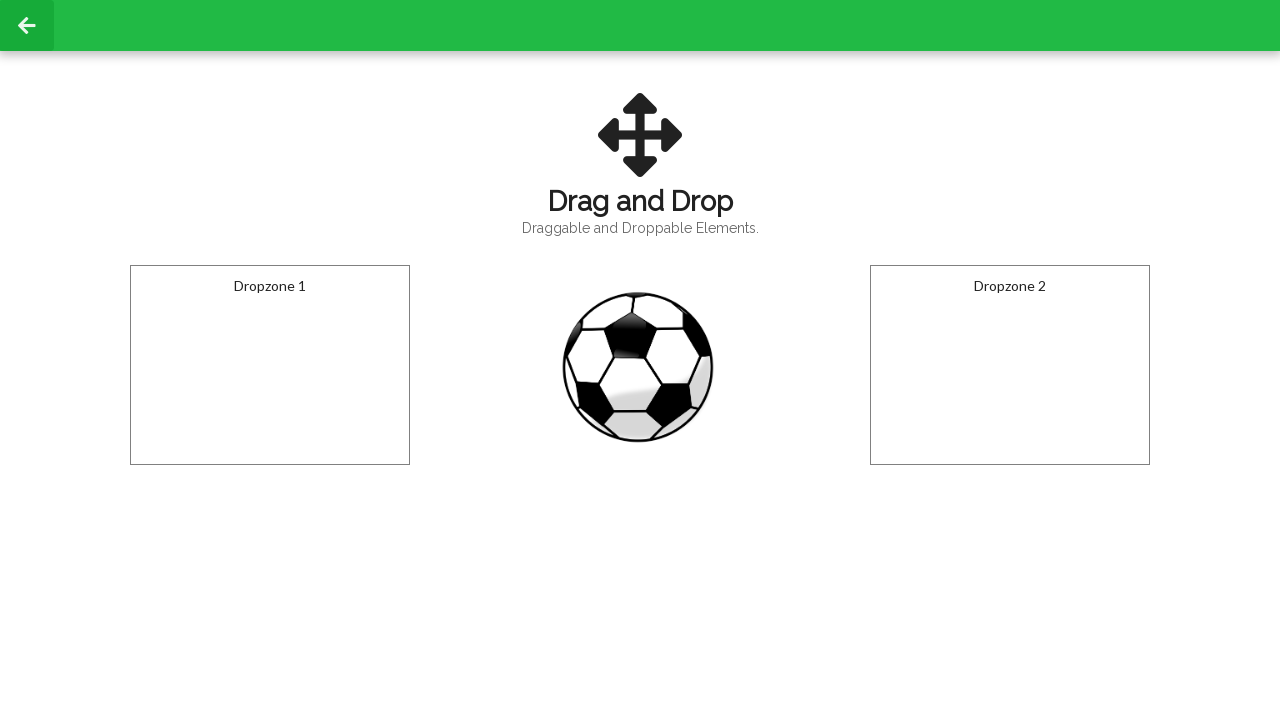

Located first drop zone
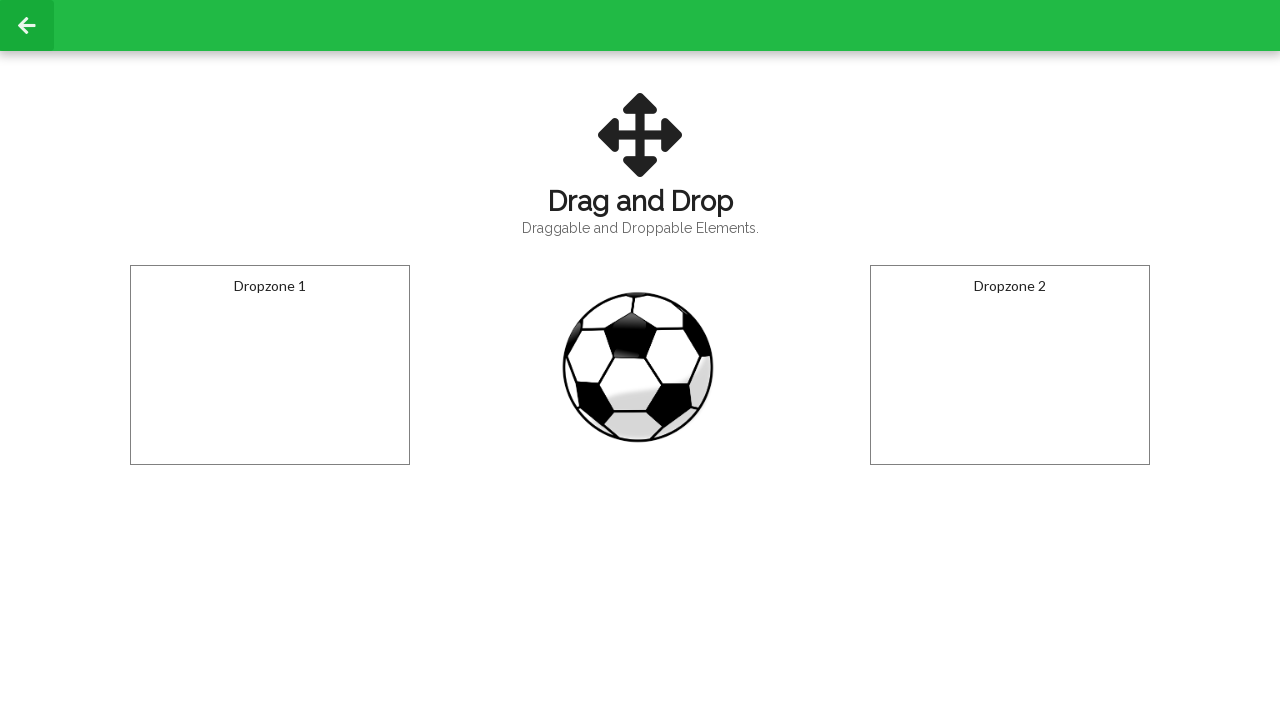

Located second drop zone
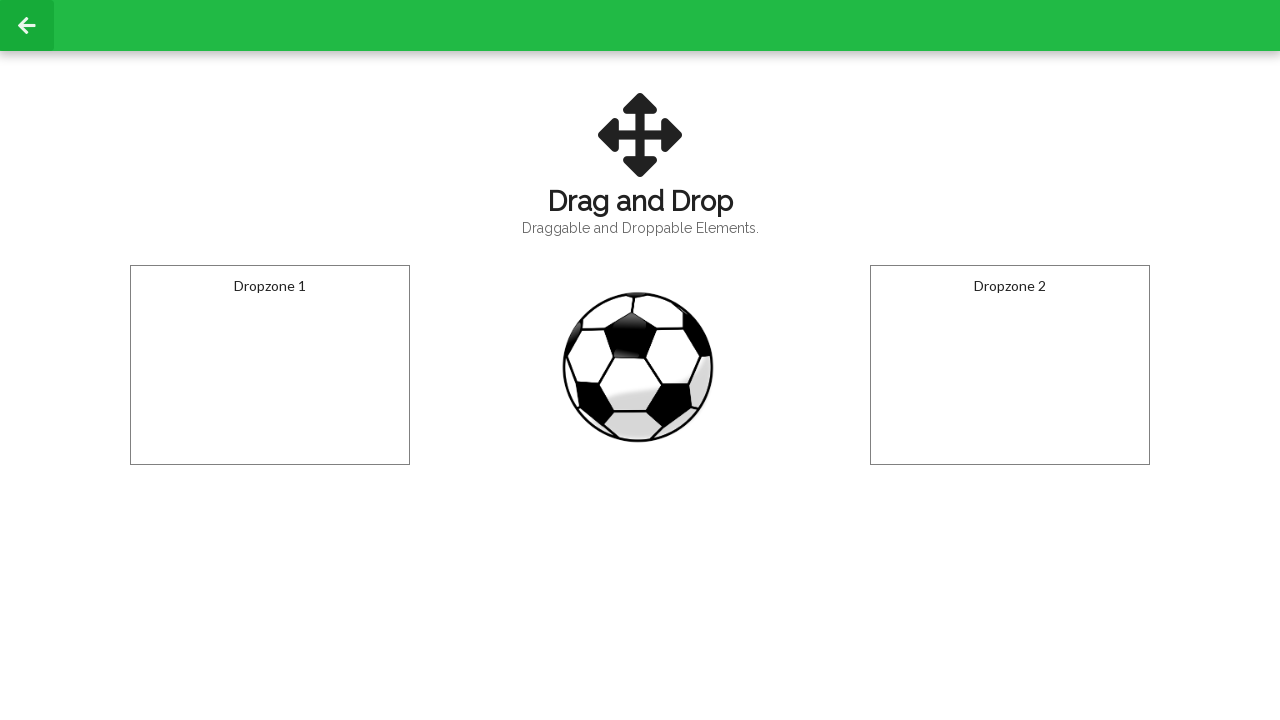

Dragged ball to first drop zone at (270, 365)
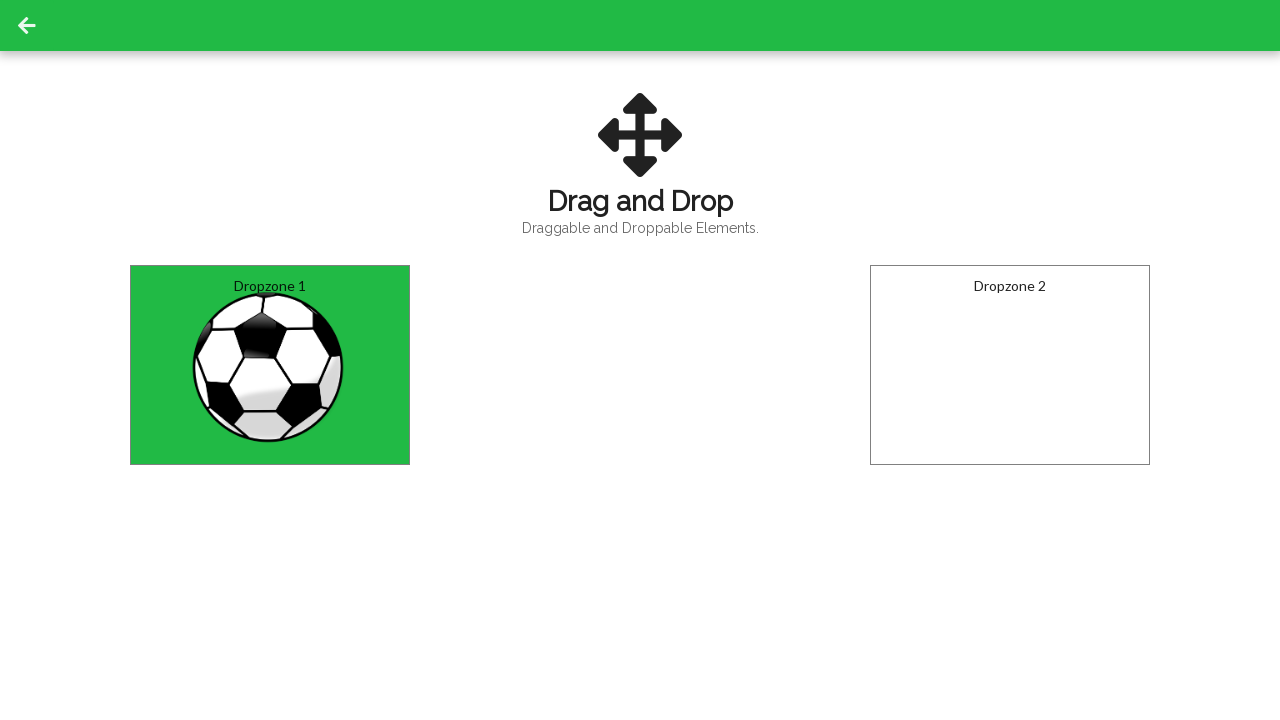

Retrieved text from first drop zone
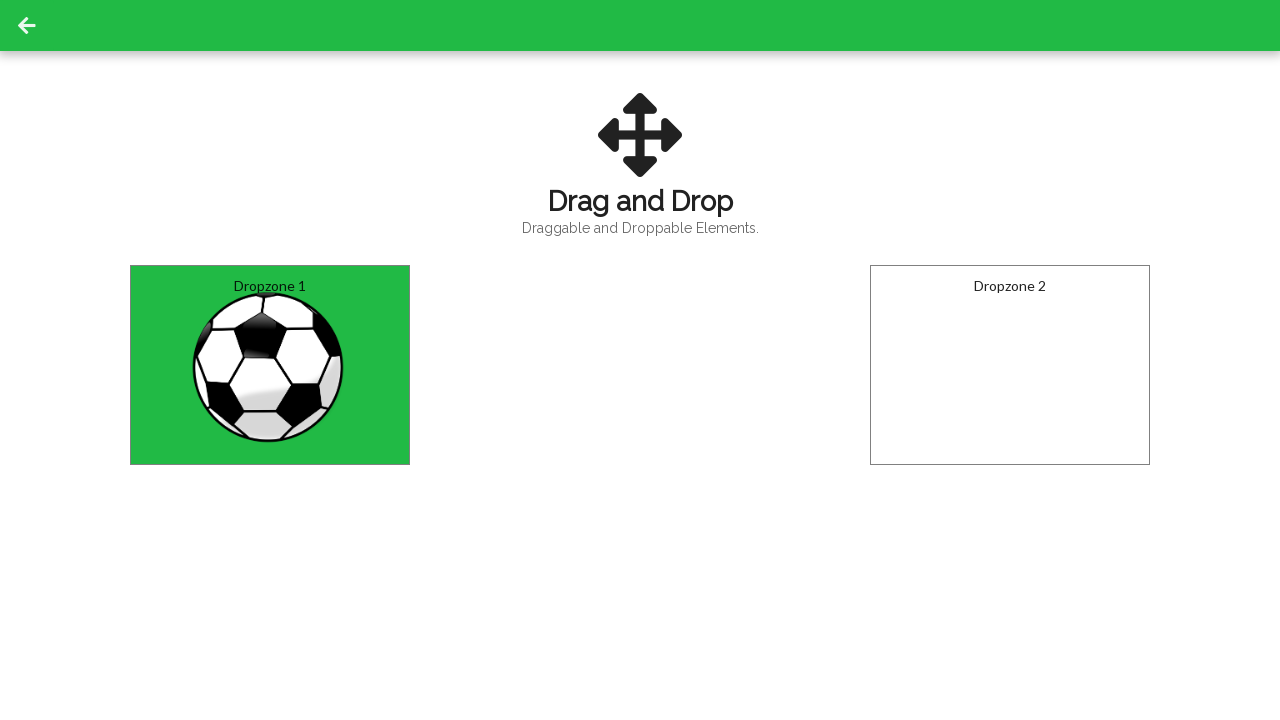

Verified ball was dropped in zone 1 with text 'Dropped!'
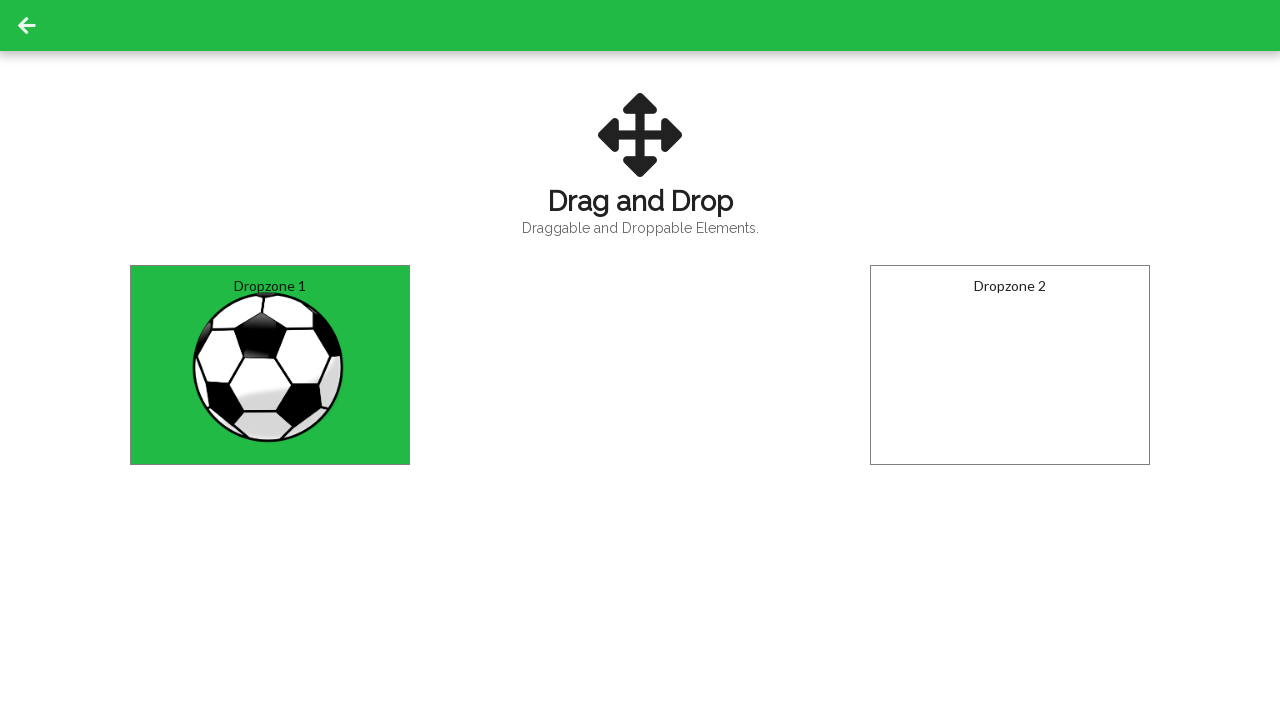

Dragged ball to second drop zone at (1010, 365)
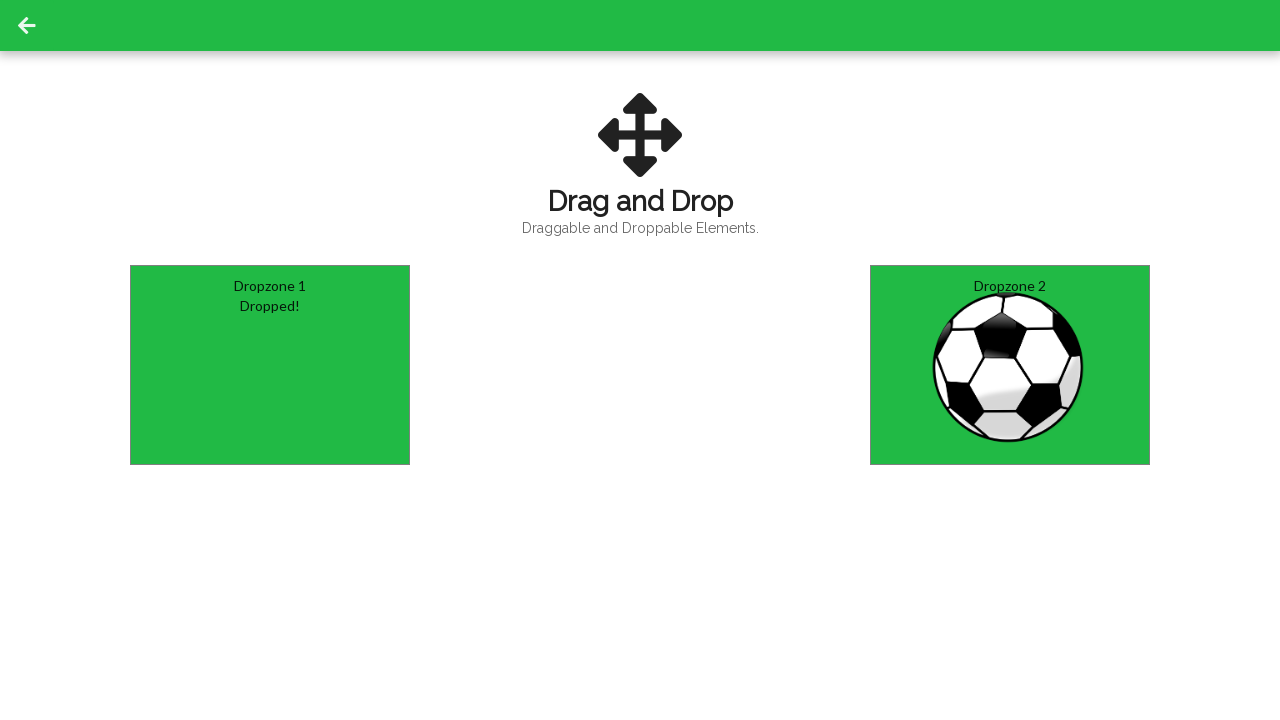

Retrieved text from second drop zone
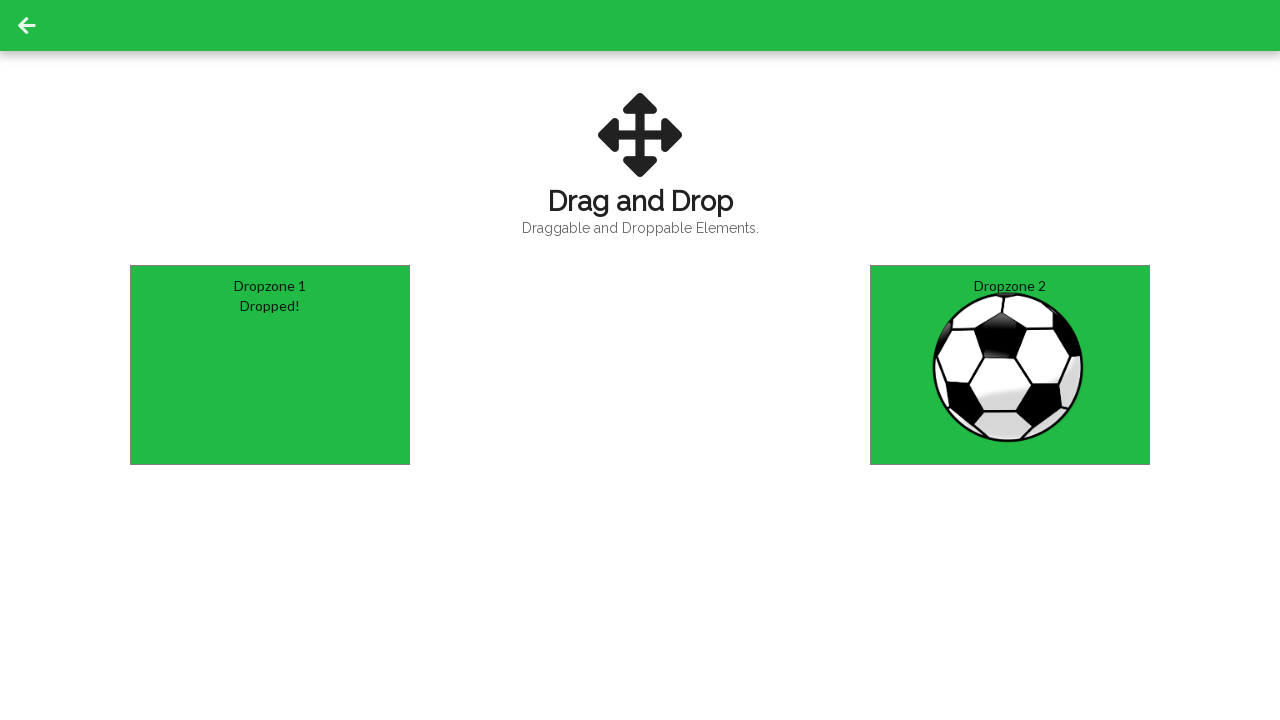

Verified ball was dropped in zone 2 with text 'Dropped!'
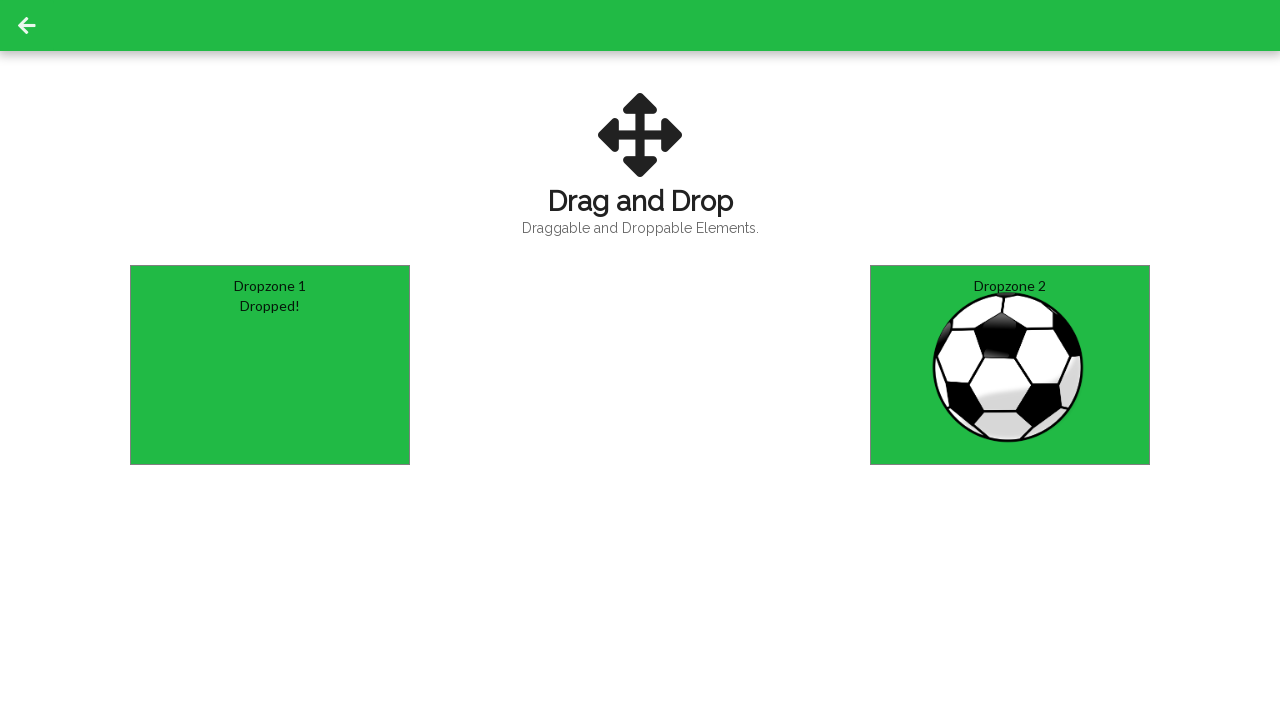

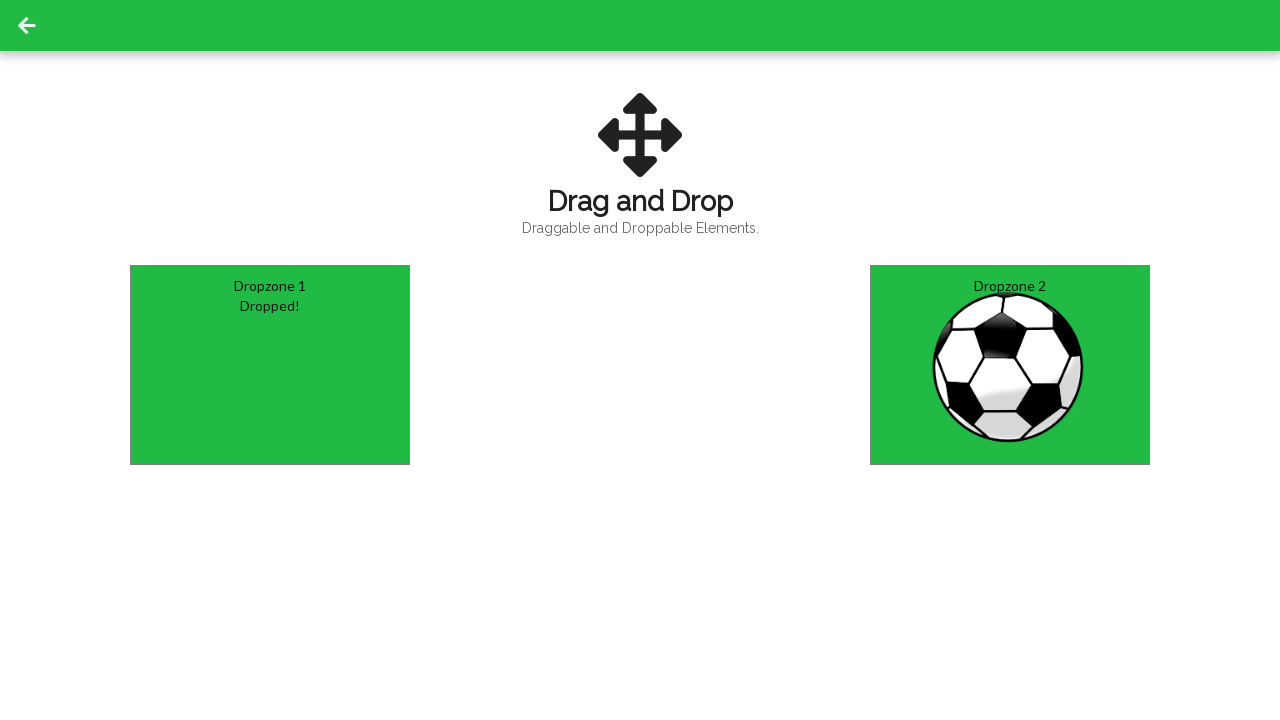